Navigates to Browse Languages, clicks on letter M, and verifies that MySQL language is listed on the page.

Starting URL: http://www.99-bottles-of-beer.net/

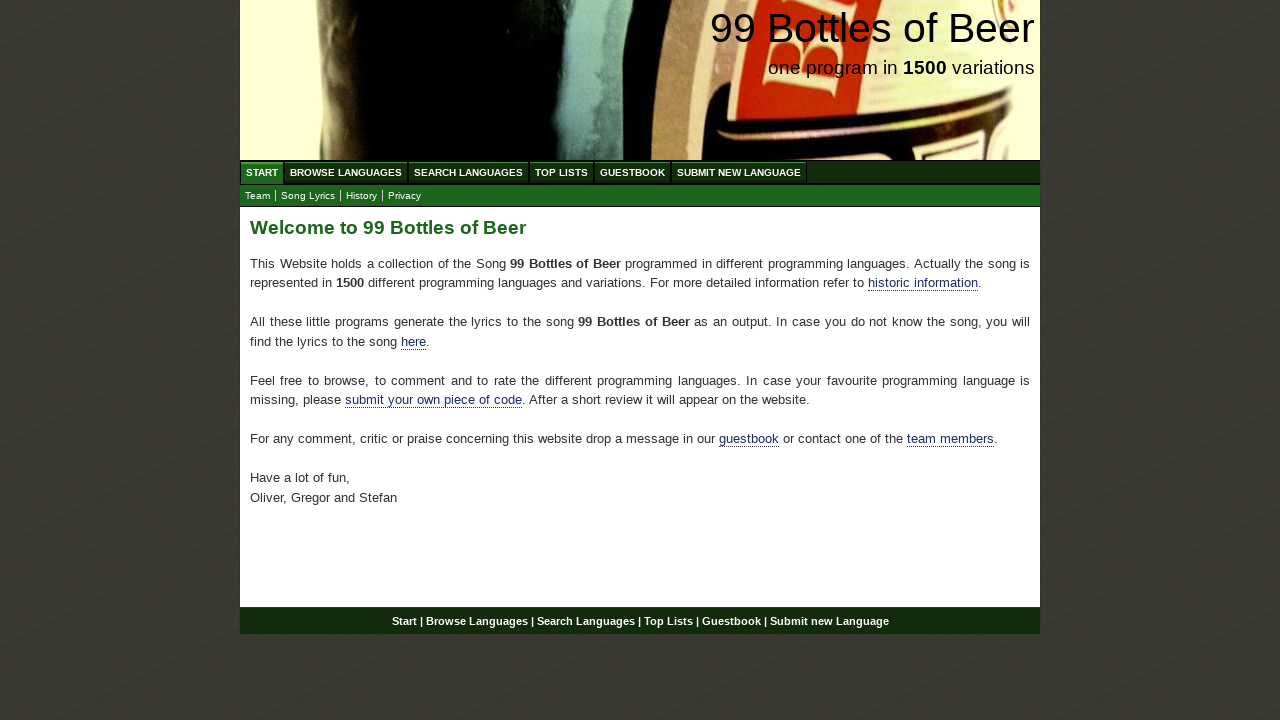

Clicked on Browse Languages link at (346, 172) on a[href='/abc.html']
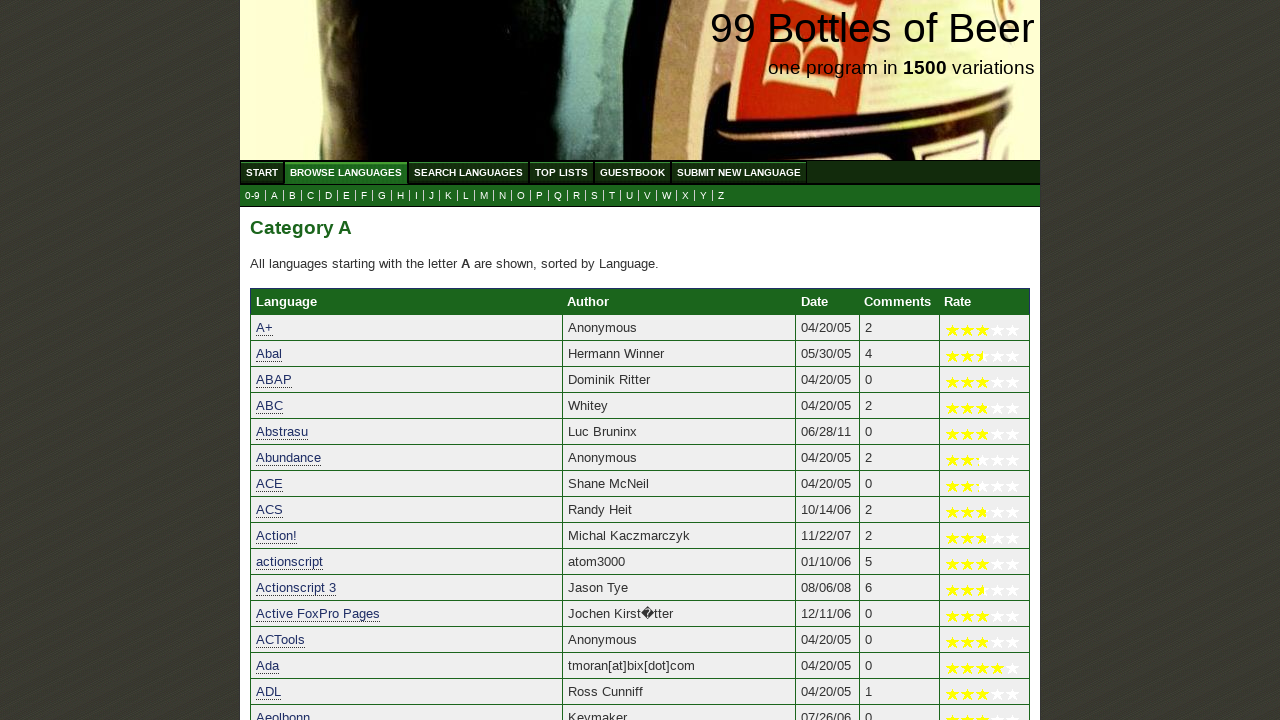

Clicked on letter M to filter languages at (484, 196) on a[href='m.html']
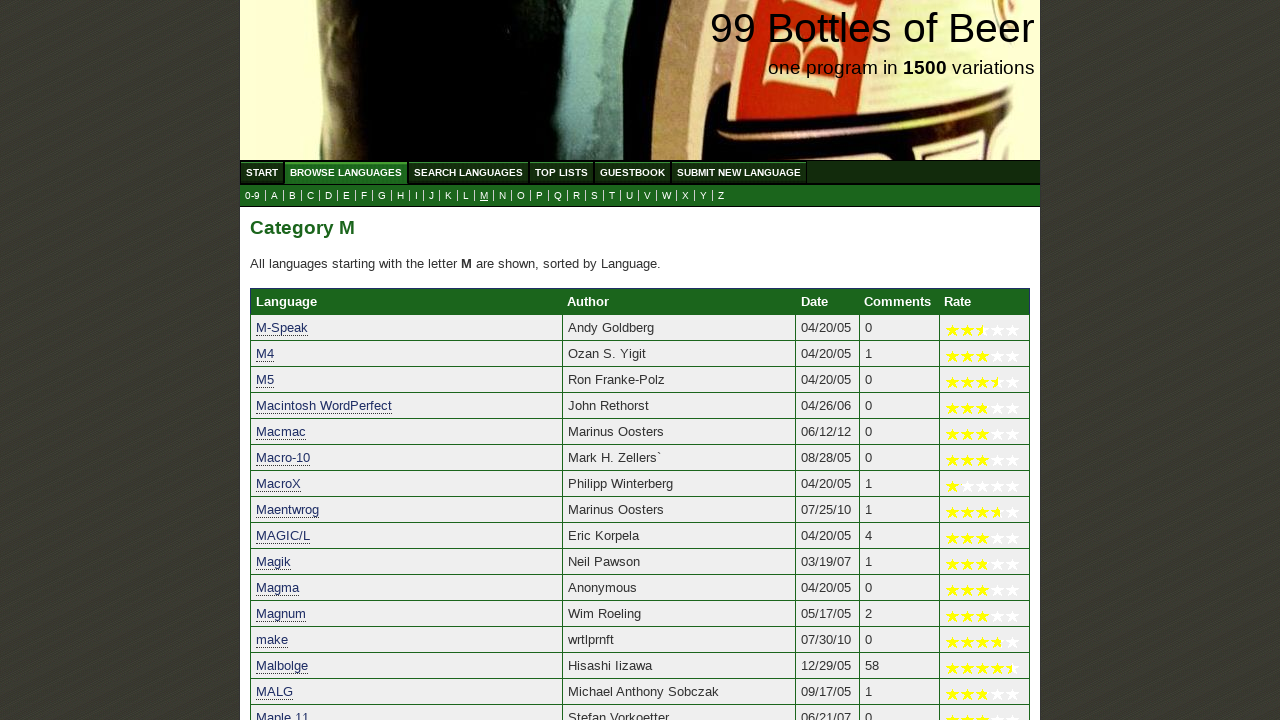

MySQL language link is now visible on the page
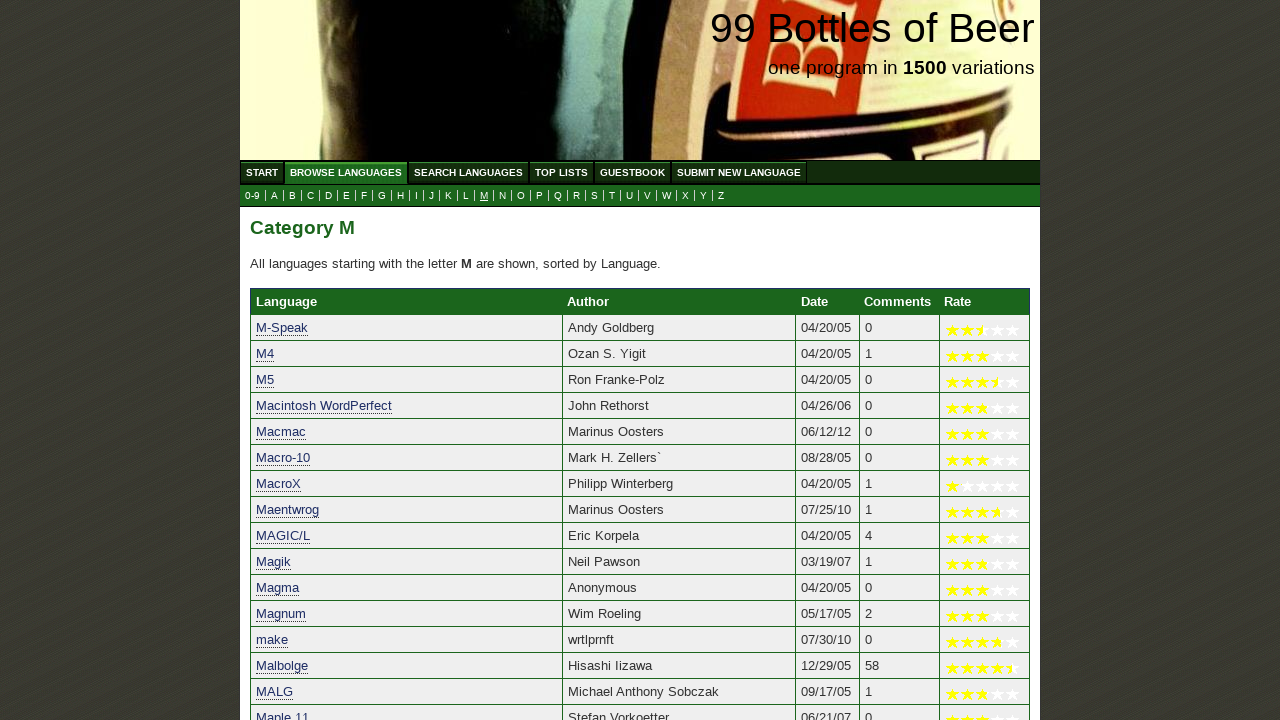

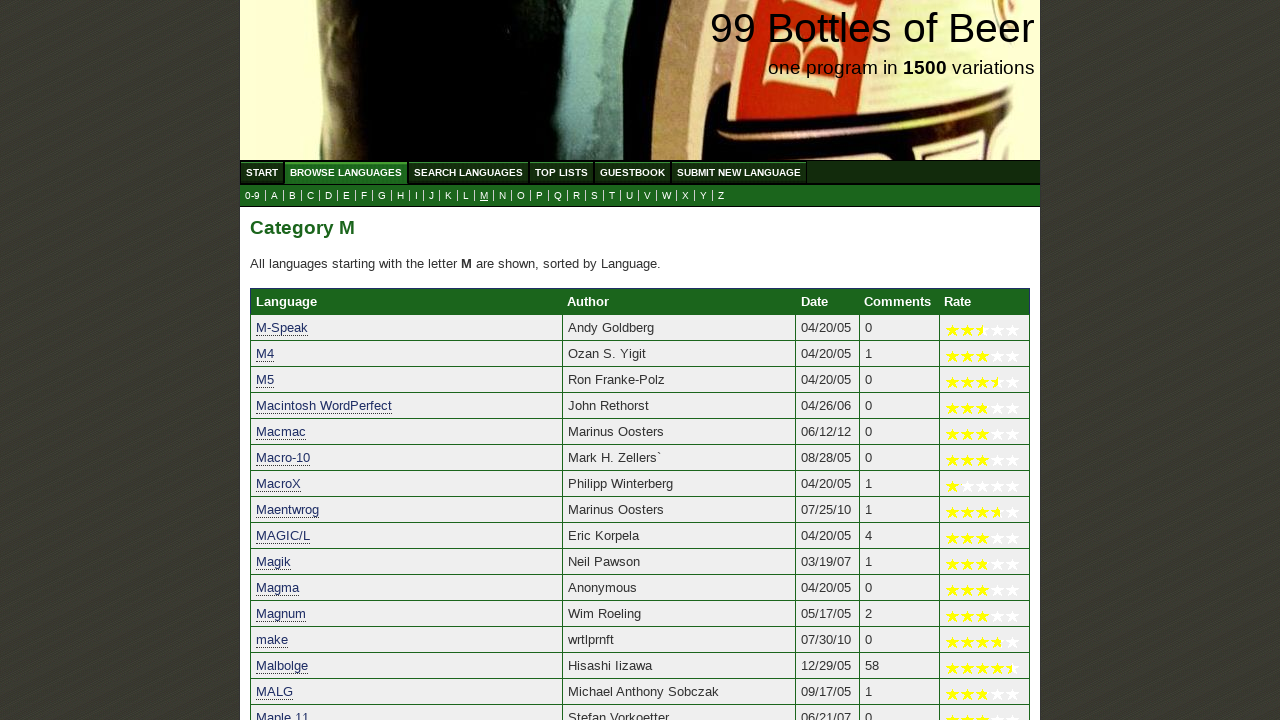